Tests JavaScript prompt functionality by navigating to a page, triggering a prompt alert, entering text, and verifying the text appears in a label

Starting URL: http://automationbykrishna.com/#

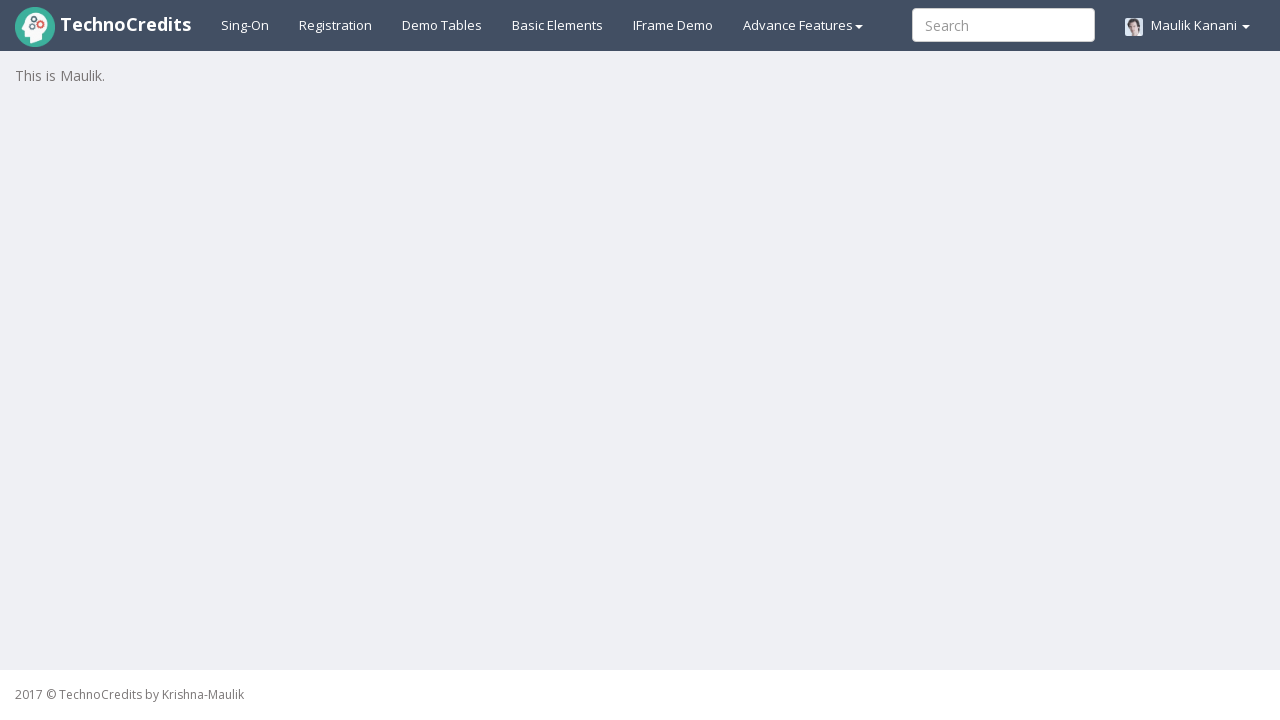

Clicked on basic elements link at (558, 25) on a#basicelements
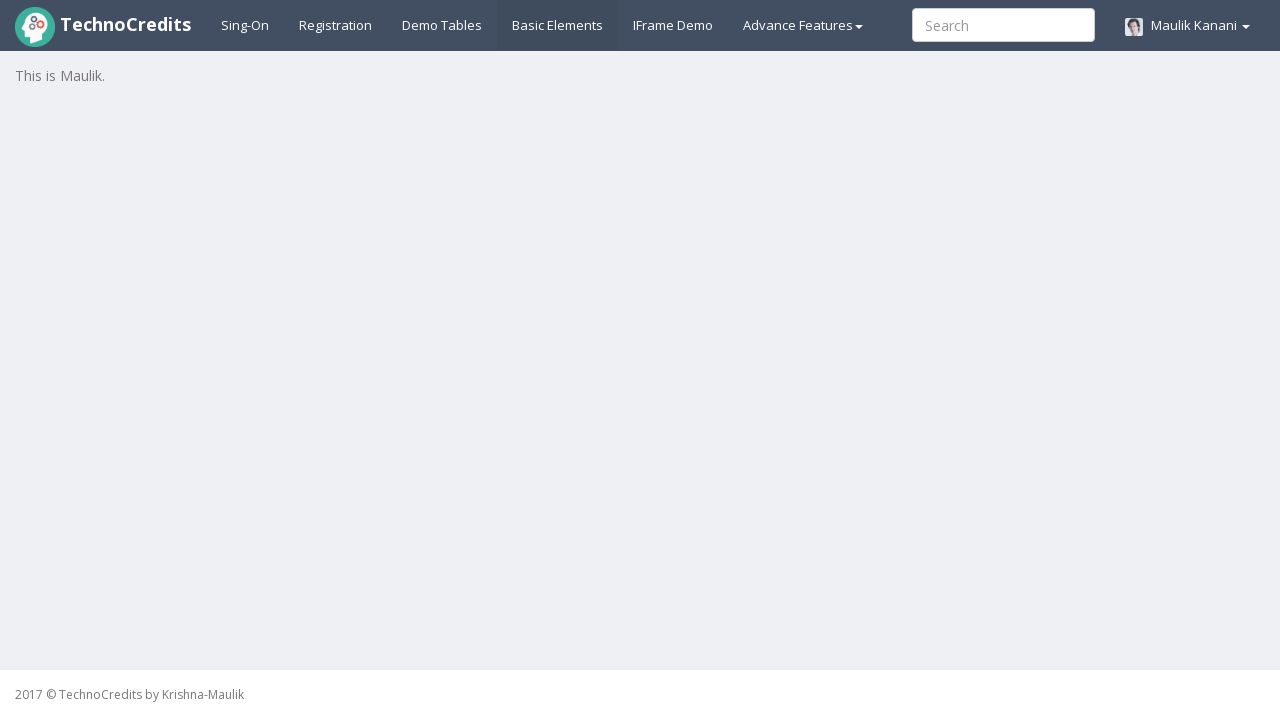

Waited 2000ms for page to load
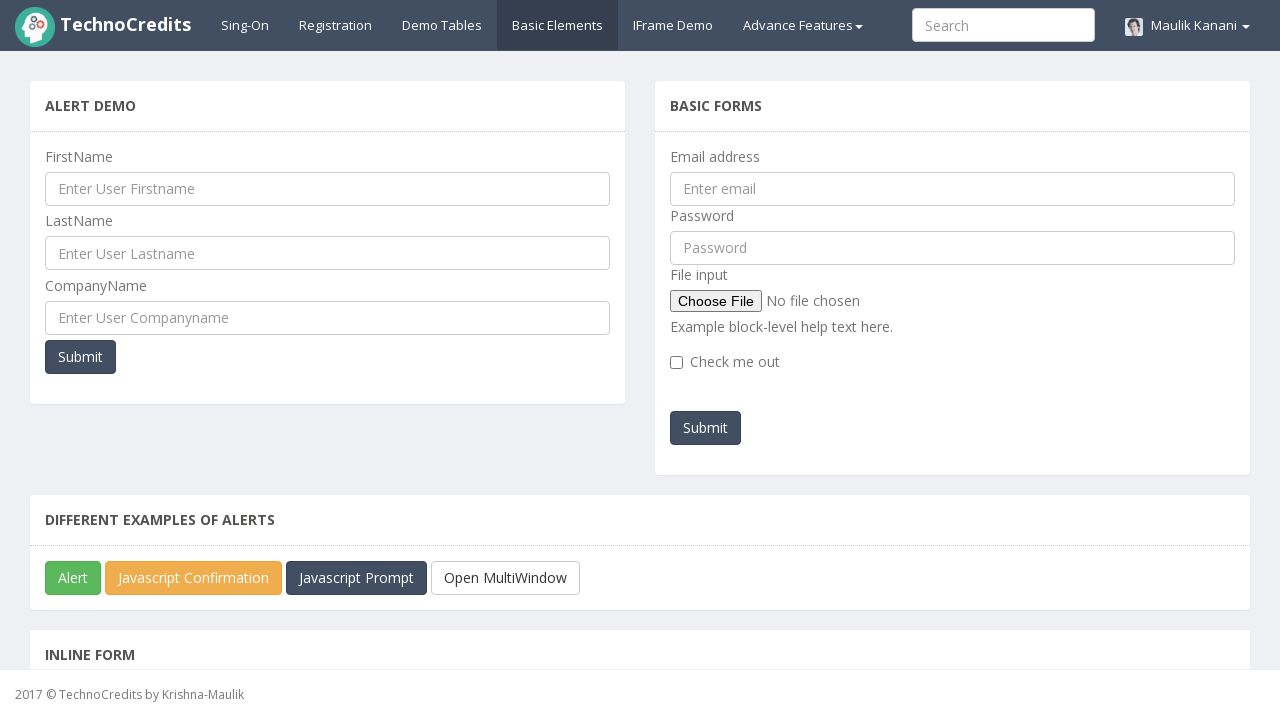

Located JavaScript prompt button
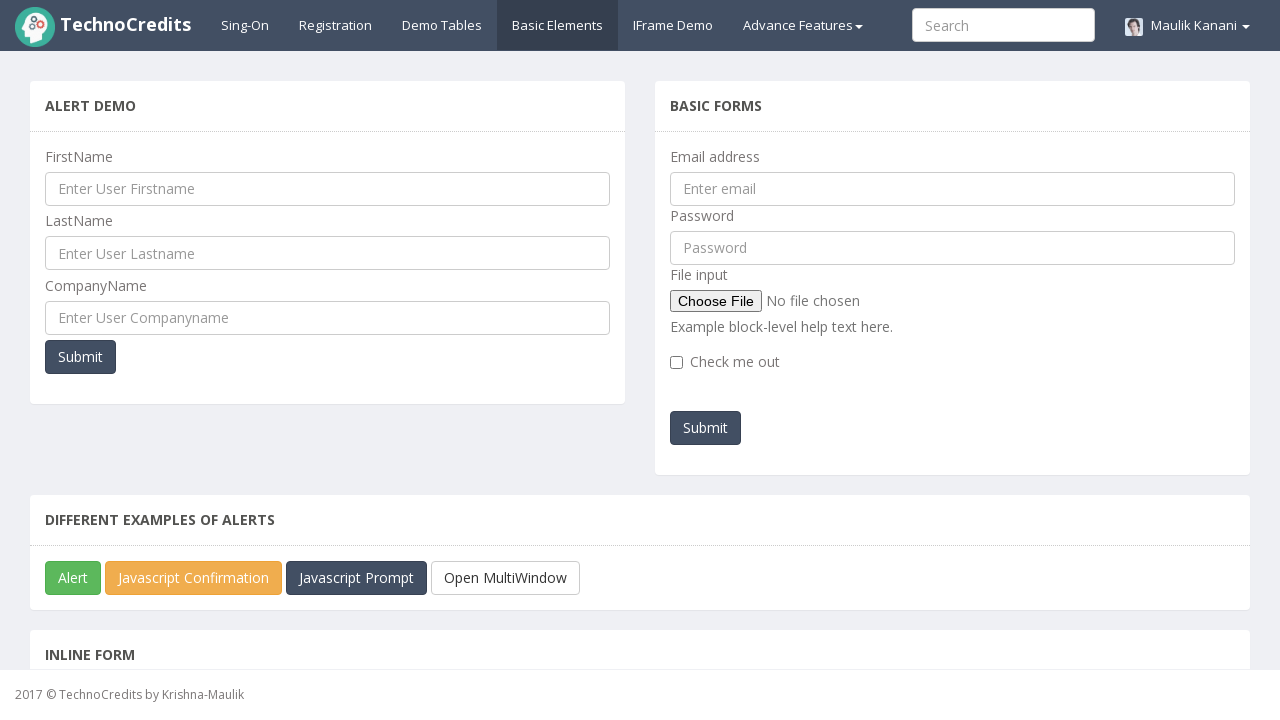

Scrolled JavaScript prompt button into view
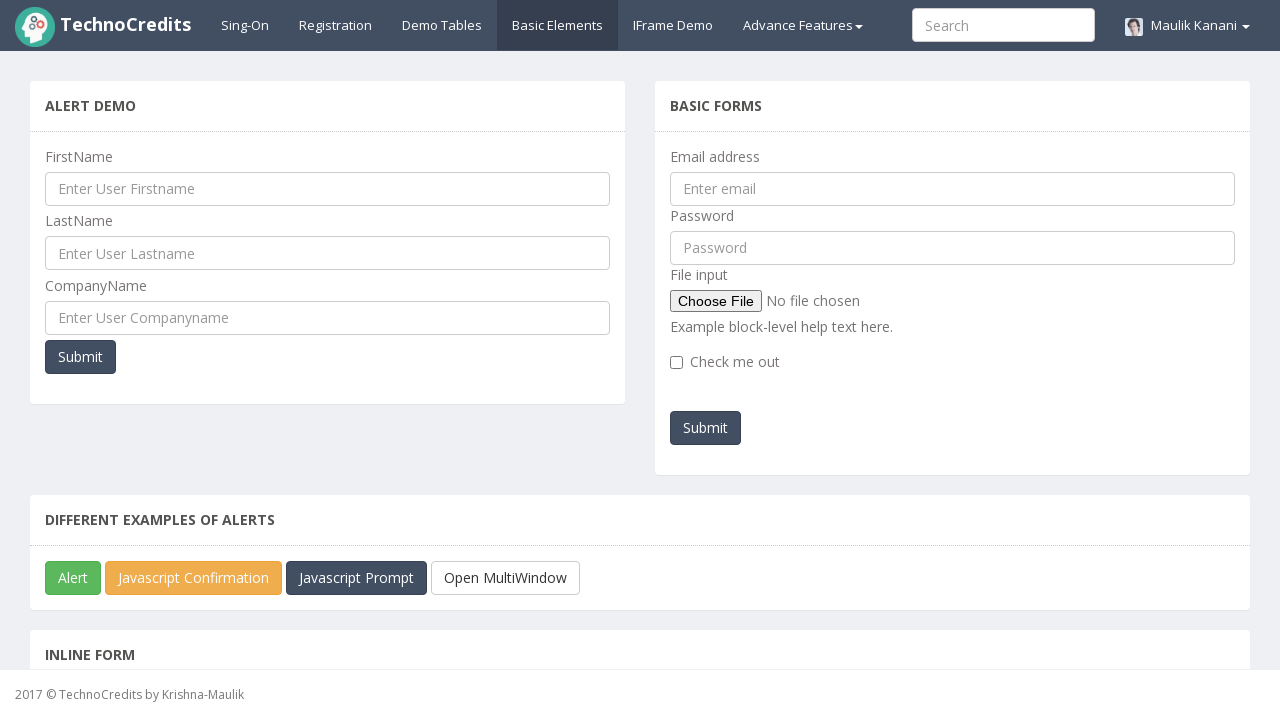

Clicked JavaScript prompt button at (356, 578) on button#javascriptPromp
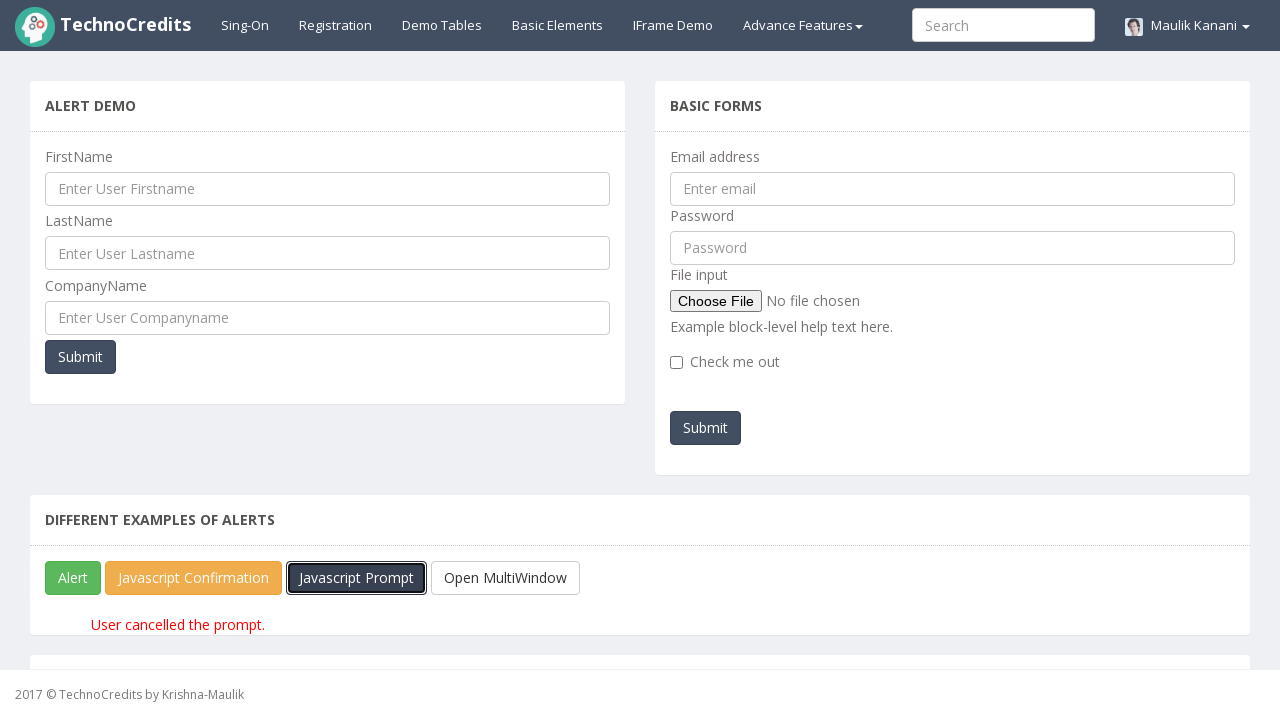

Set up dialog handler to accept prompt with 'Radha'
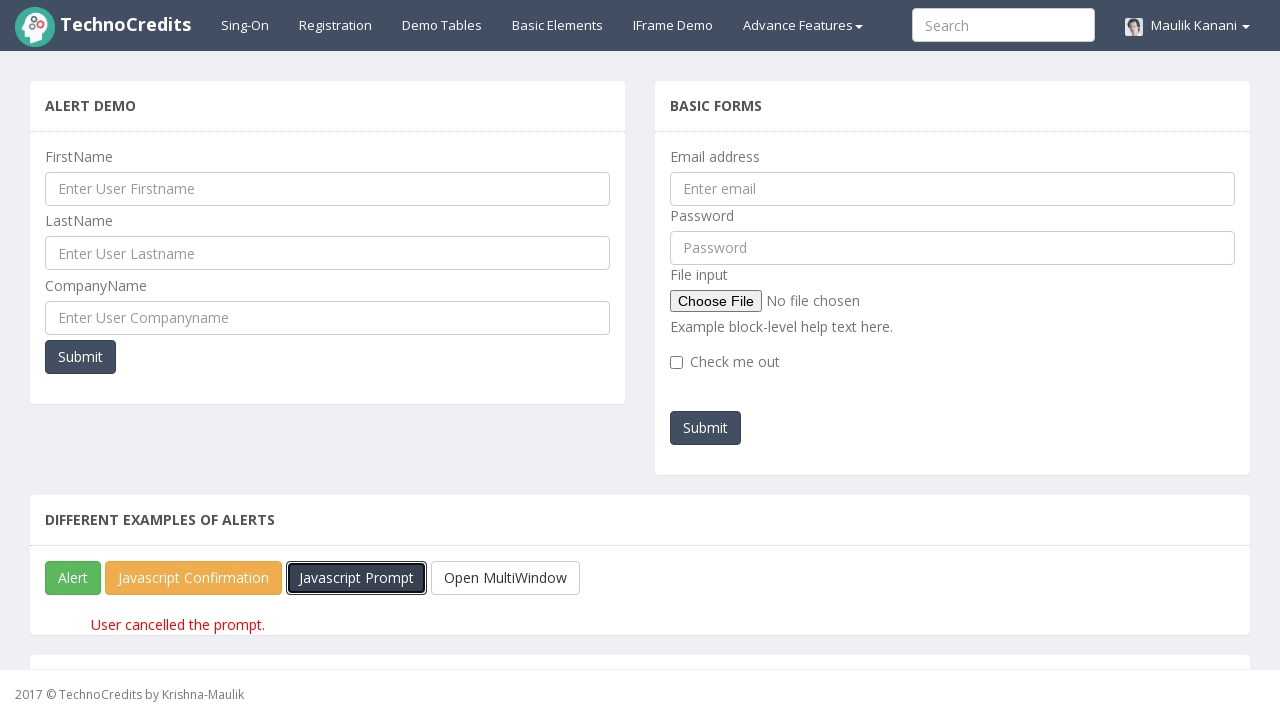

Waited for paragraph element with id 'pgraphdemo' to appear
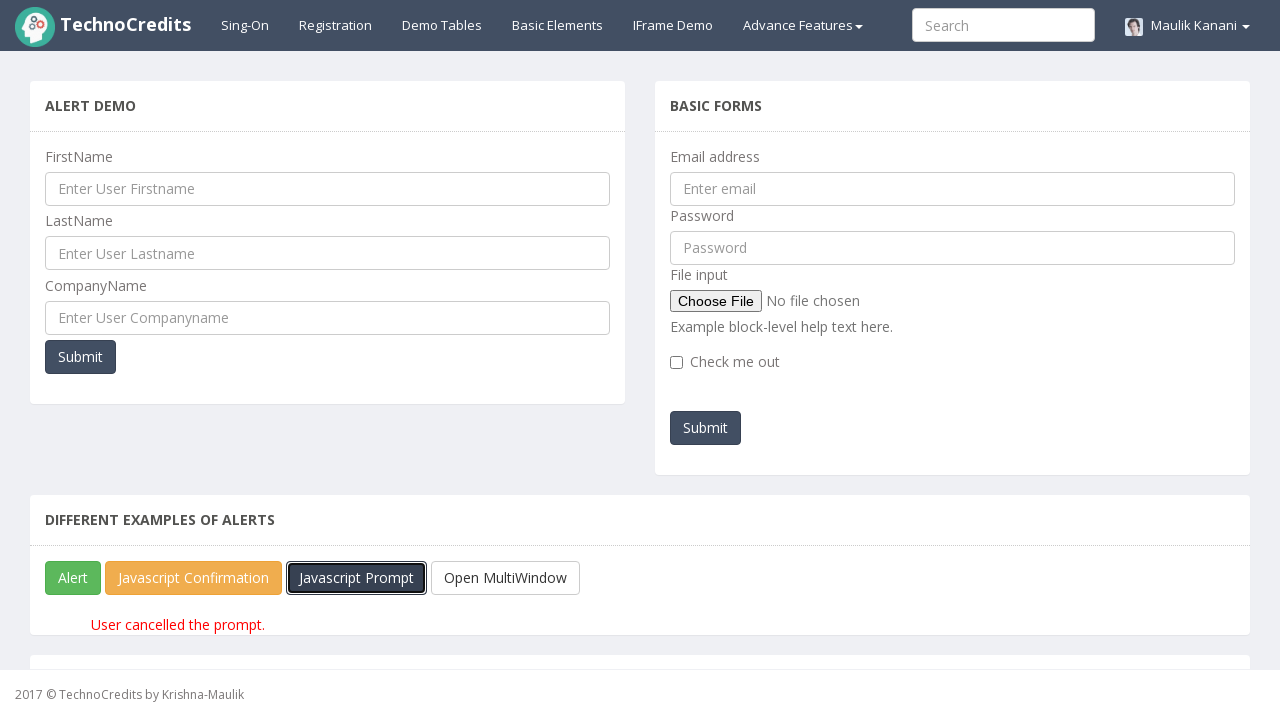

Retrieved text content from paragraph element
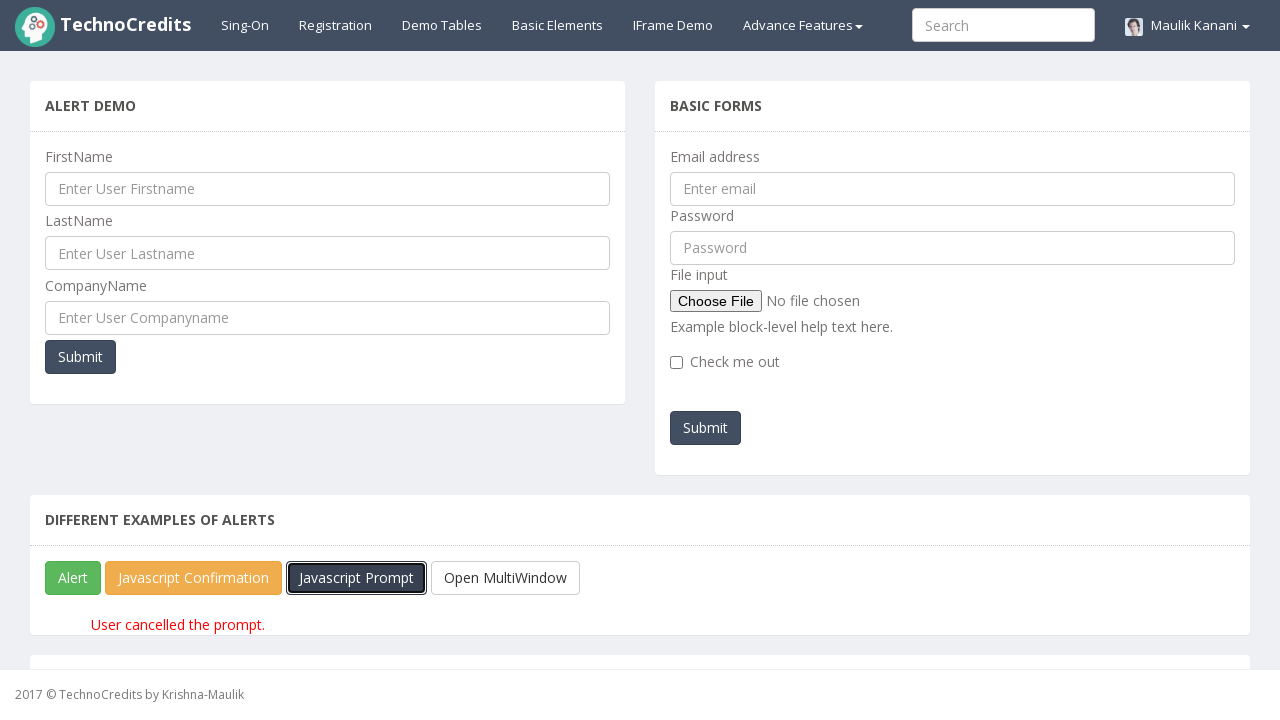

Verified that 'Radha' is NOT present in the label message - TEST FAILED
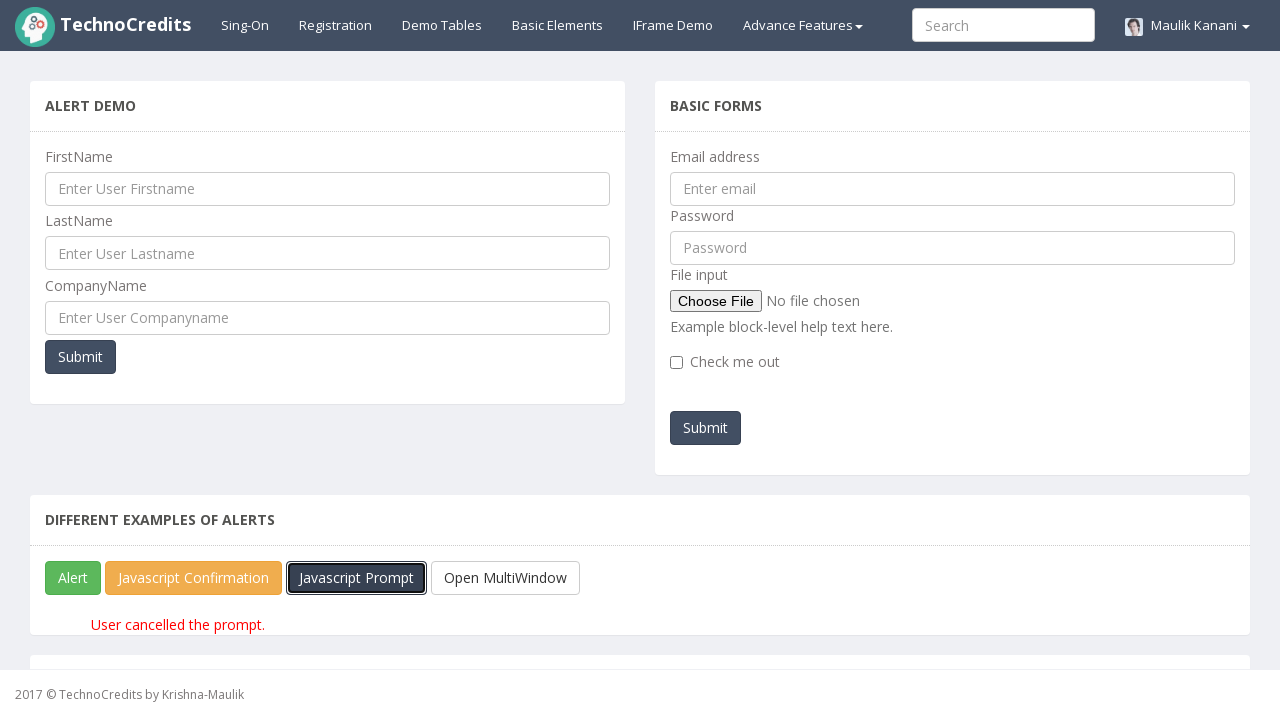

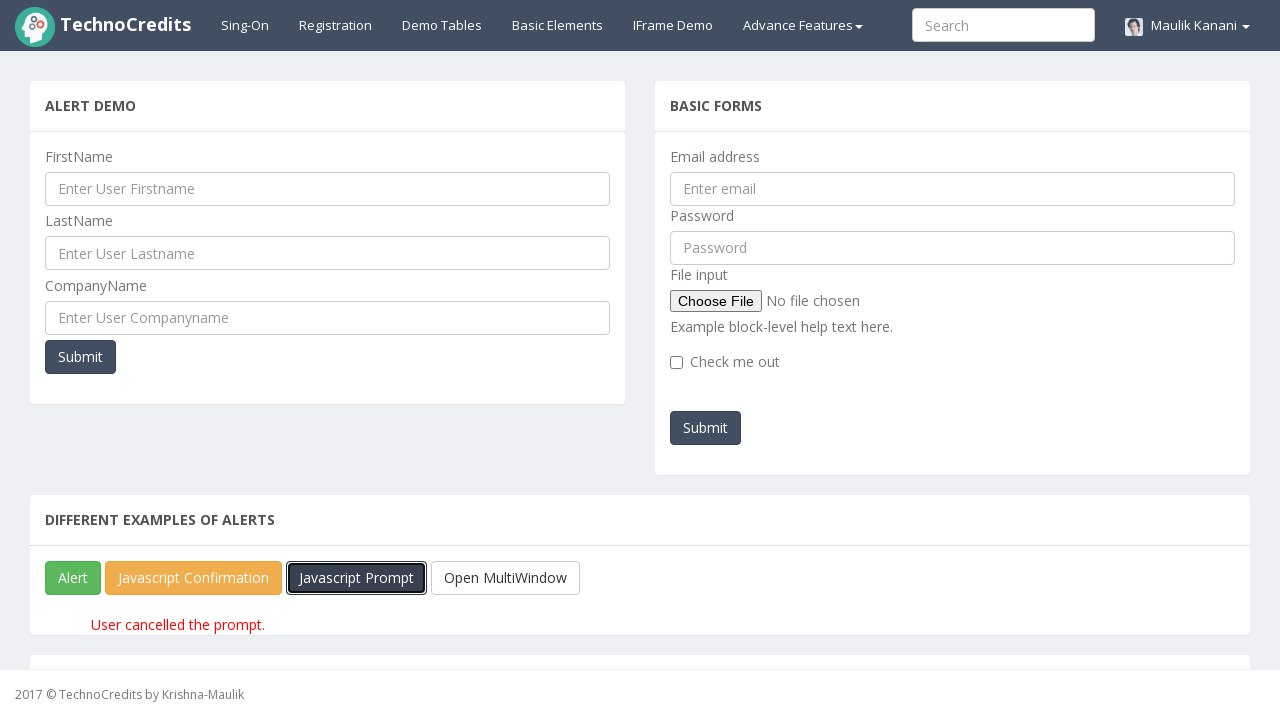